Tests JavaScript alert handling by interacting with different types of alerts - accepting a simple alert, dismissing a confirmation dialog, and entering text in a prompt dialog

Starting URL: https://syntaxprojects.com/javascript-alert-box-demo-homework.php

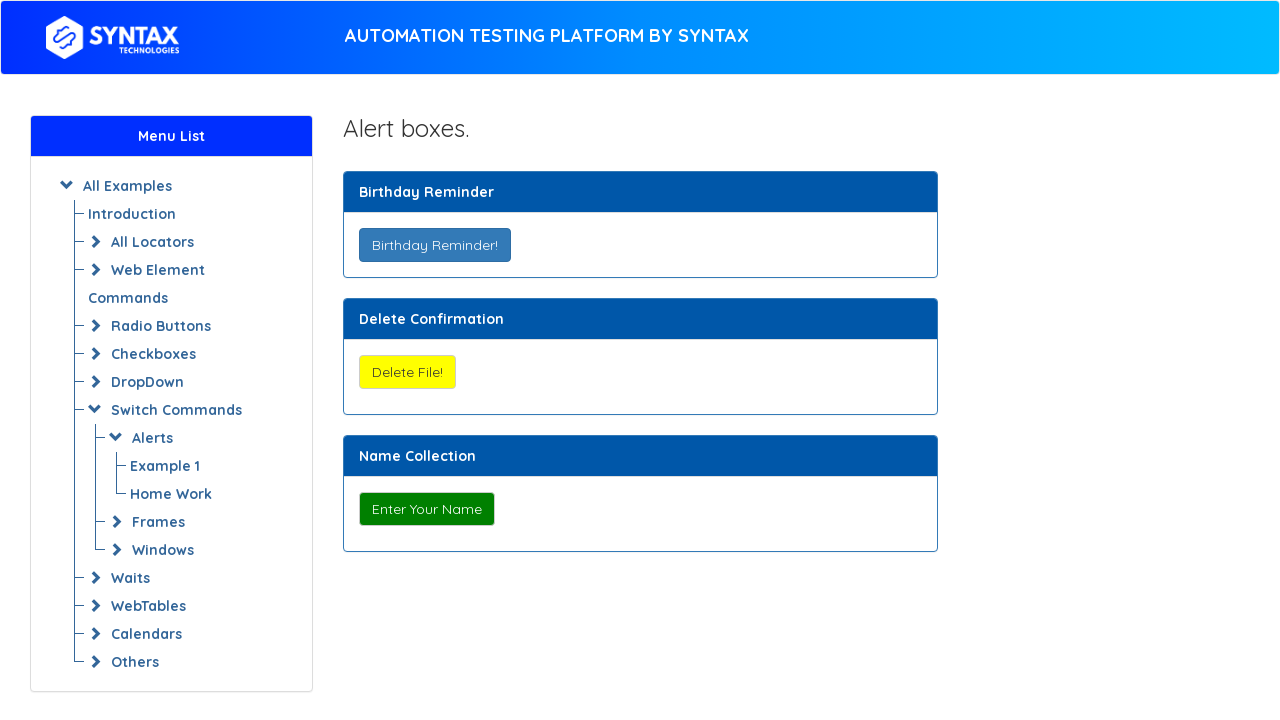

Clicked button to trigger first alert at (434, 245) on xpath=//button[@onclick='myAlertFunction()']
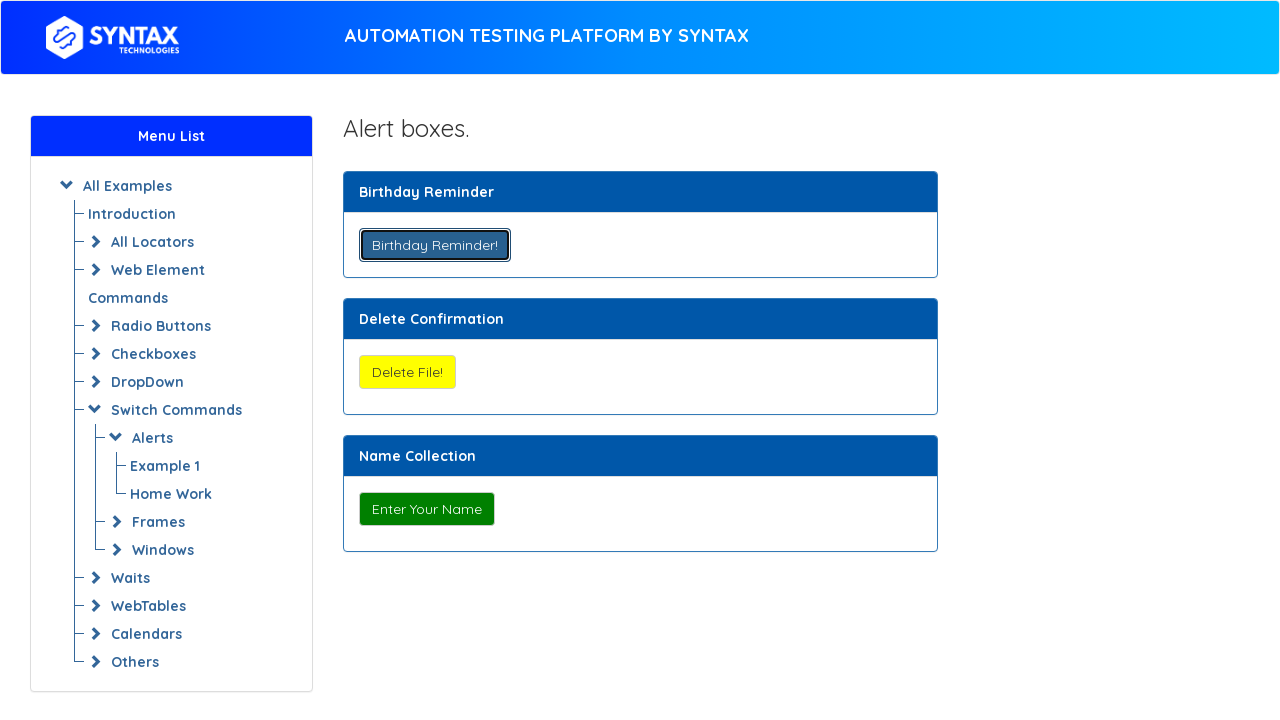

Set up dialog handler to accept the first alert
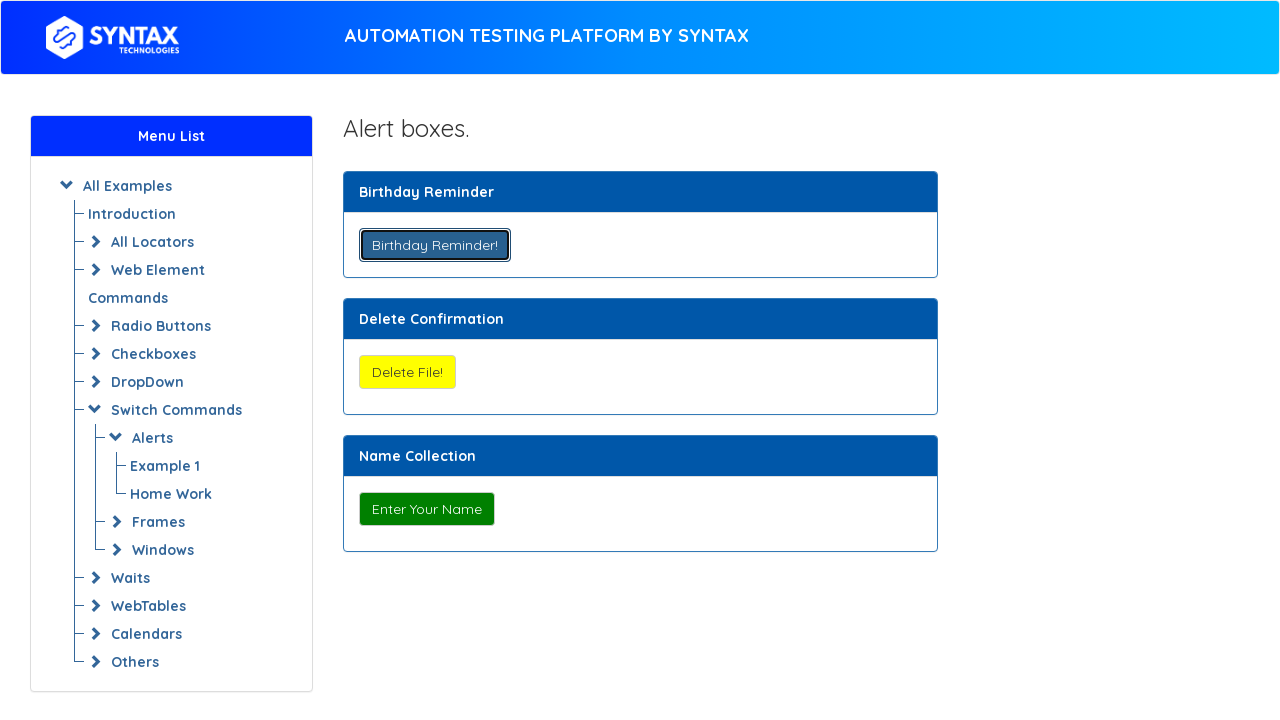

Clicked button to trigger confirmation dialog at (407, 372) on xpath=//button[@style='background:yellow;']
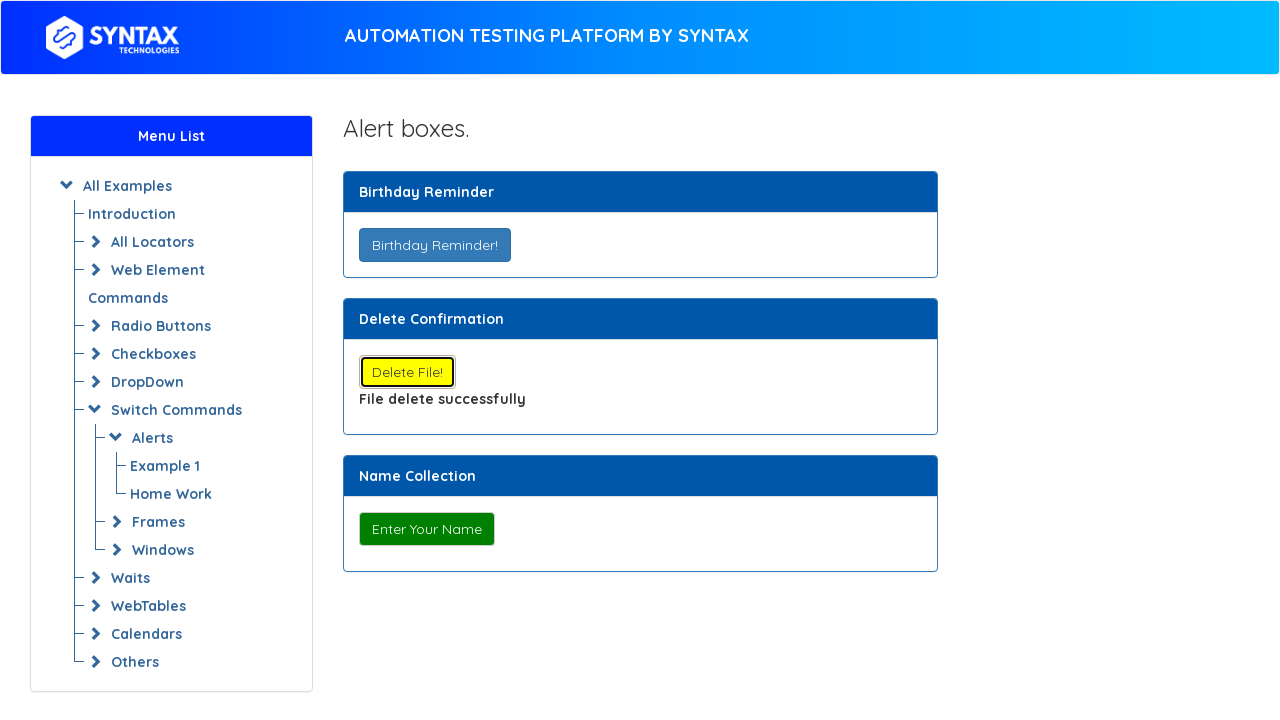

Set up dialog handler to dismiss the confirmation dialog
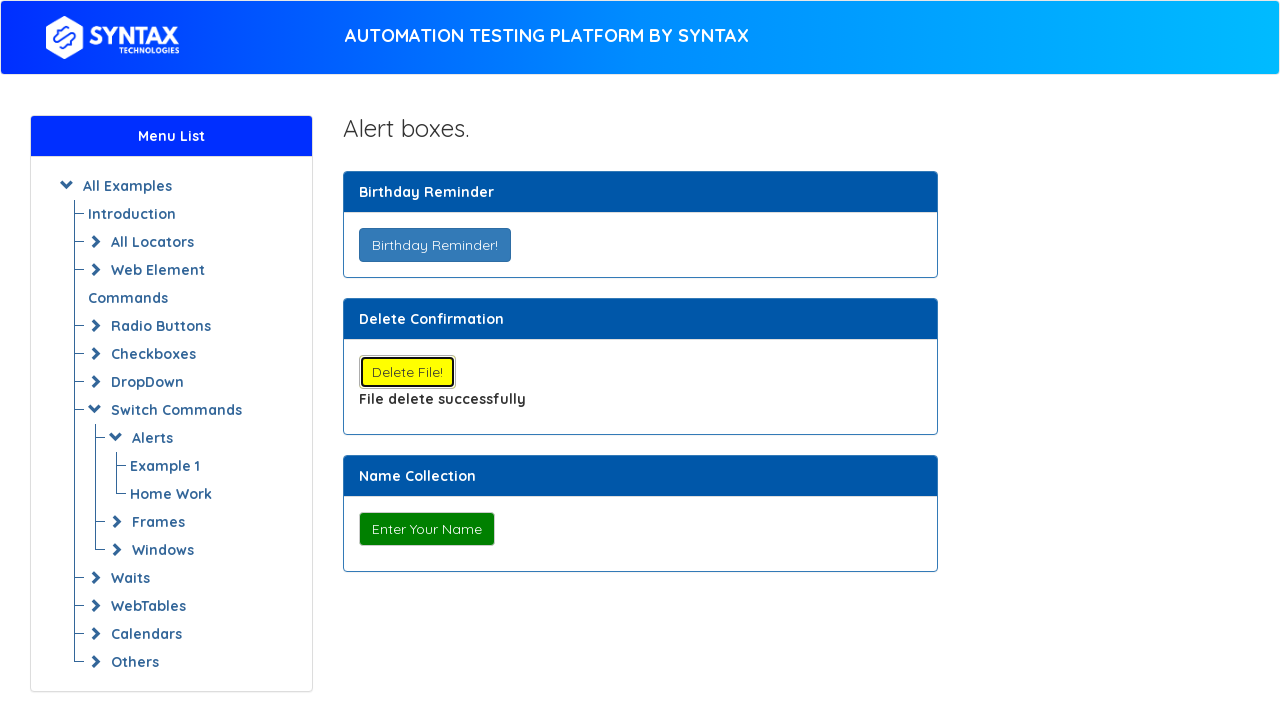

Retrieved confirmation result text
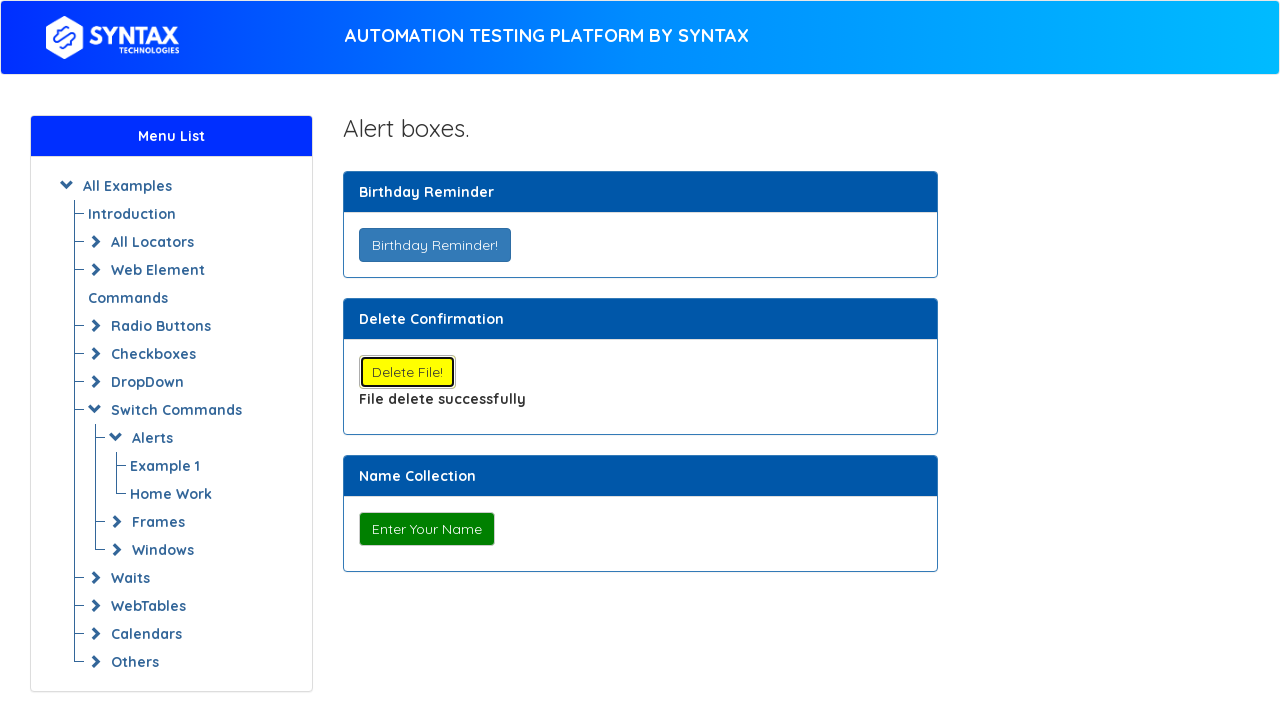

Clicked button to trigger prompt dialog at (426, 529) on xpath=//button[@onclick='myPromptFunction()']
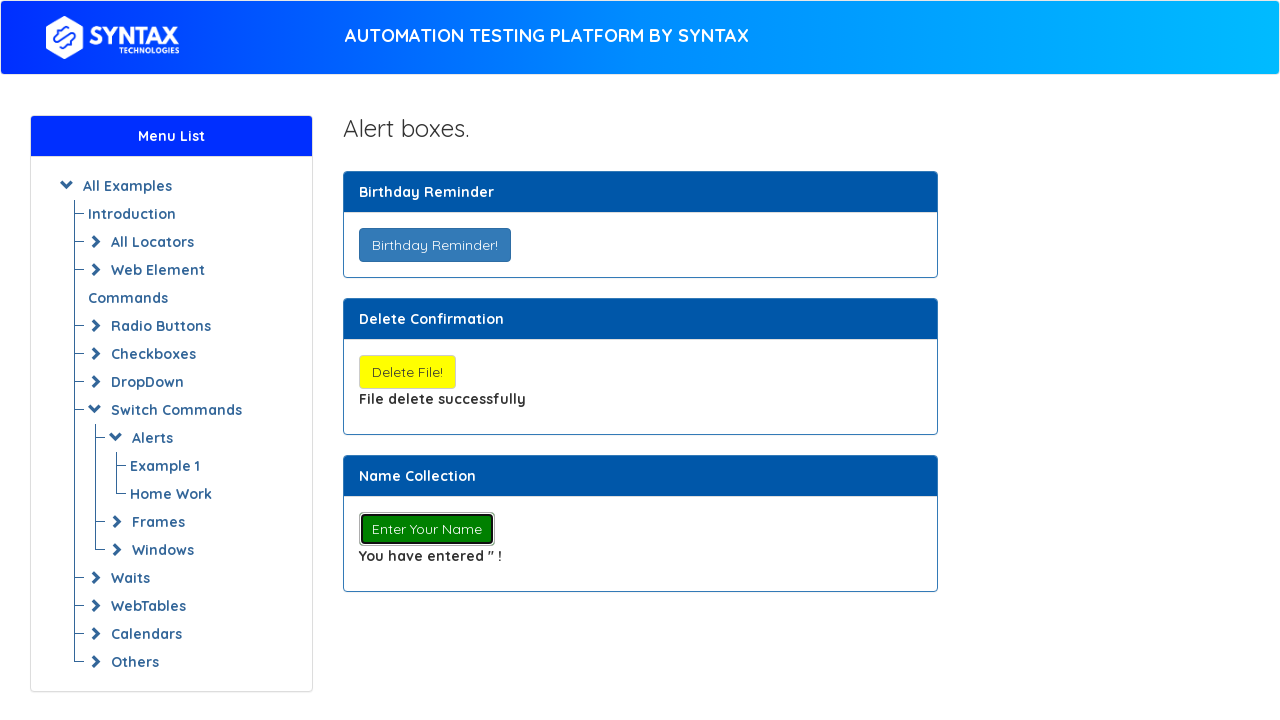

Set up dialog handler to enter 'Asad' in prompt and accept
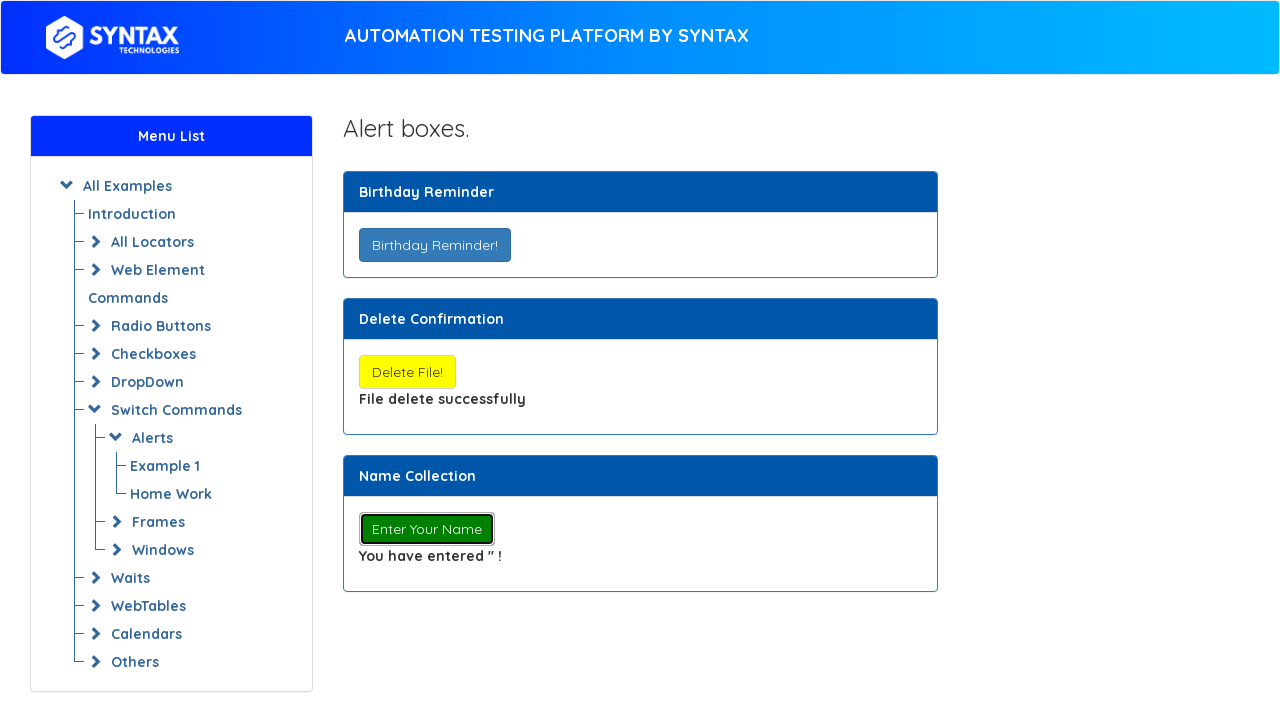

Retrieved prompt result text
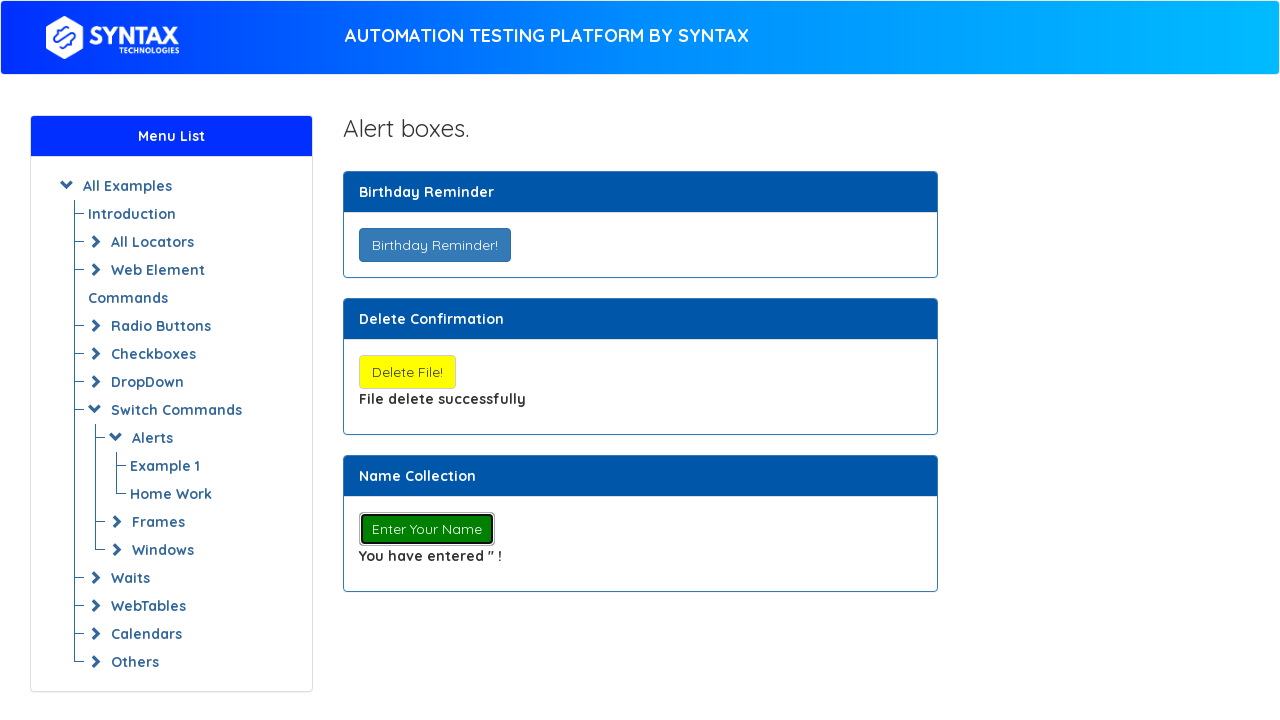

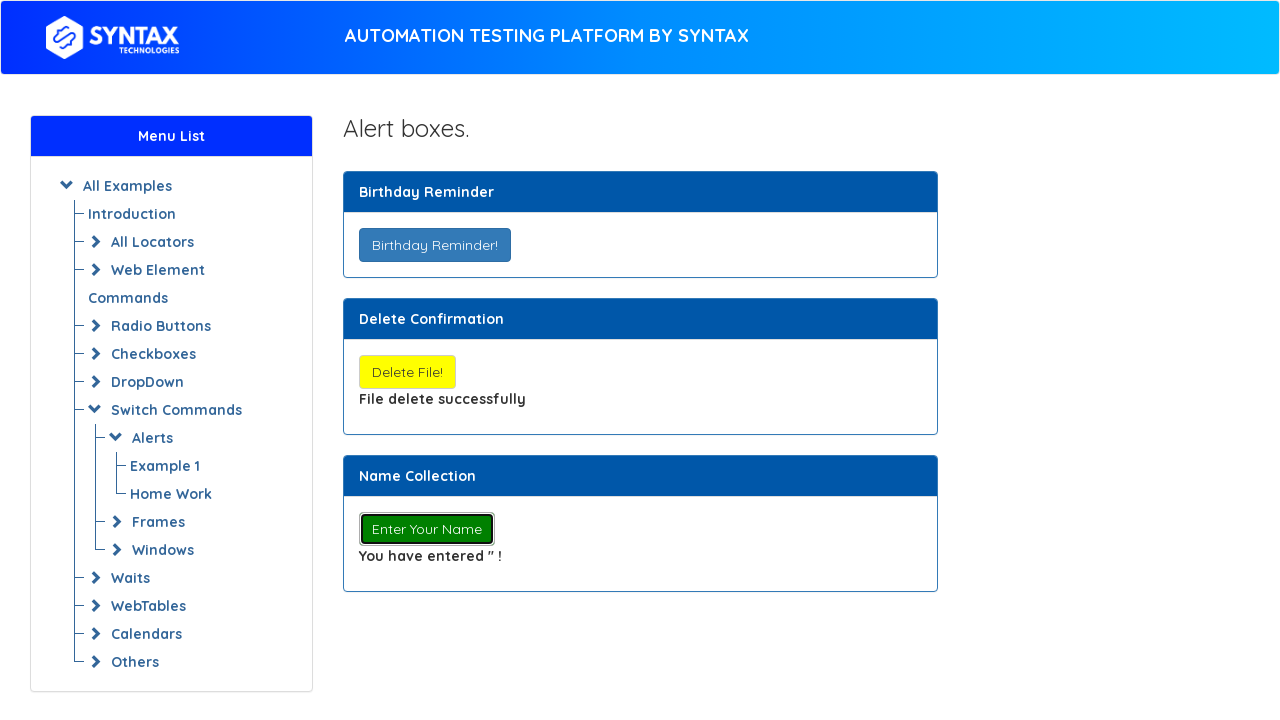